Tests selecting a specific radio button by iterating through gender options and clicking the Female option

Starting URL: https://www.techlistic.com/p/selenium-practice-form.html

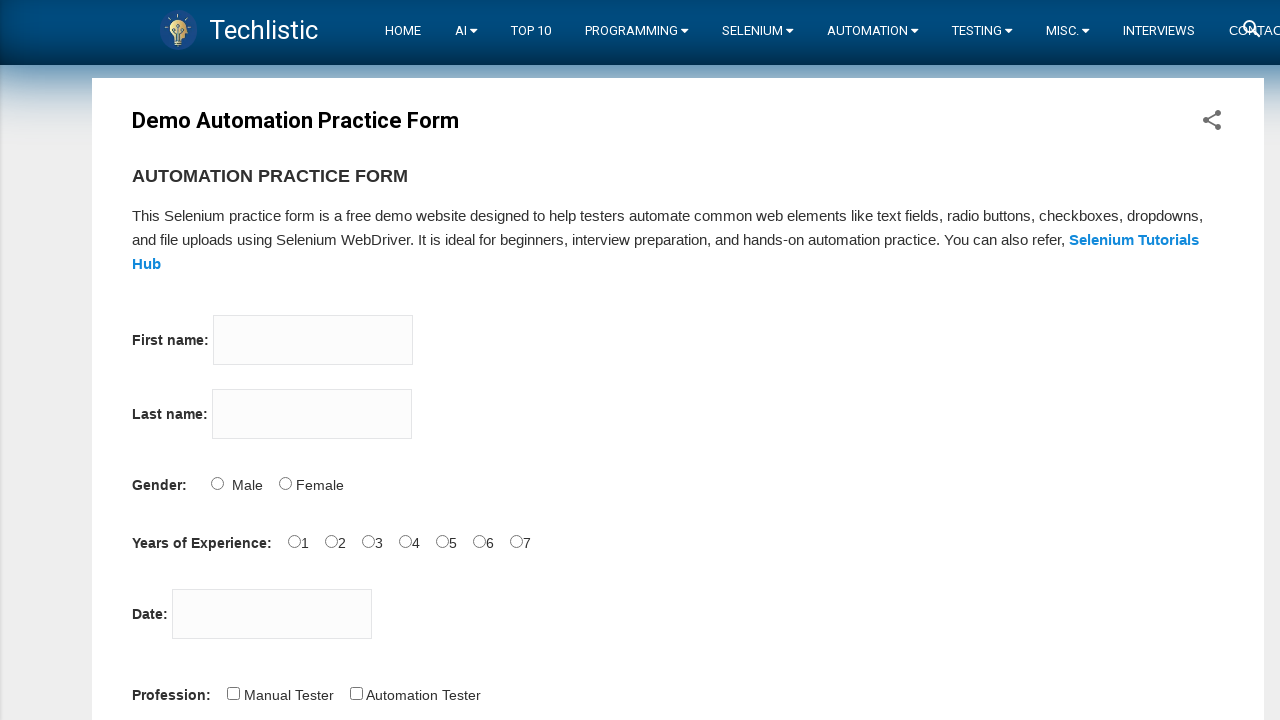

Scrolled down 800px to reveal form elements
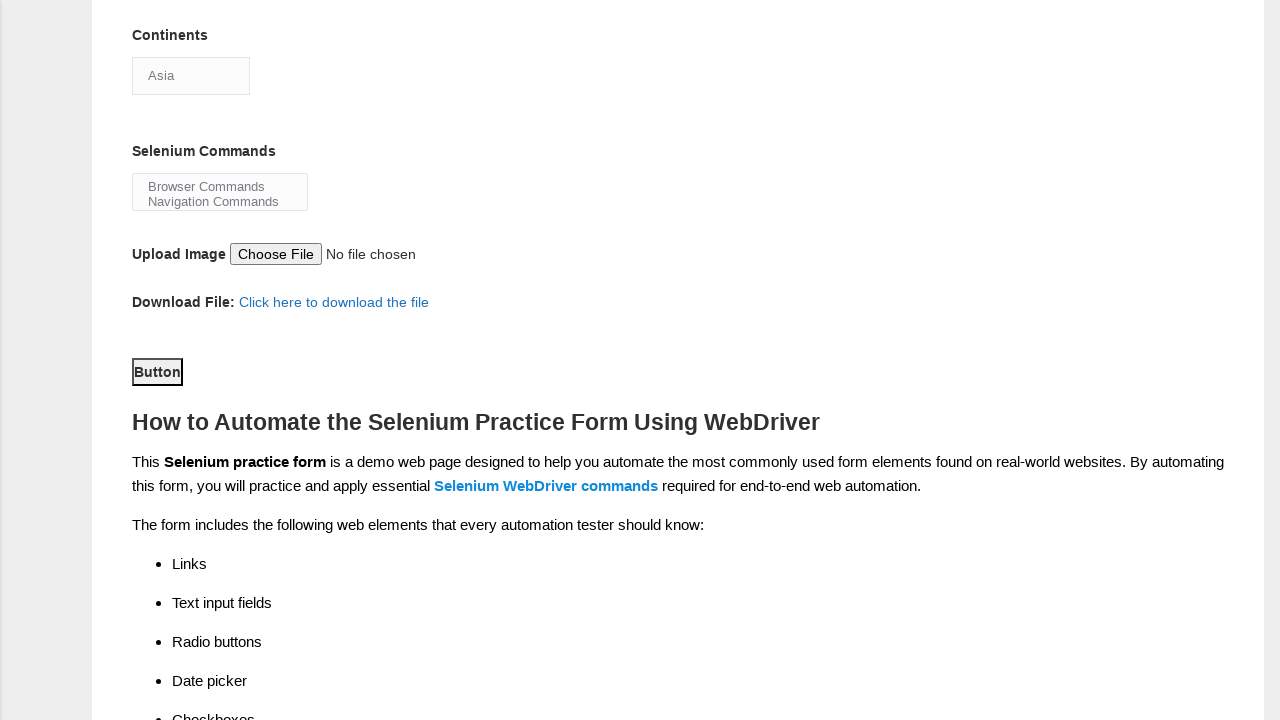

Located all gender radio buttons with name='sex'
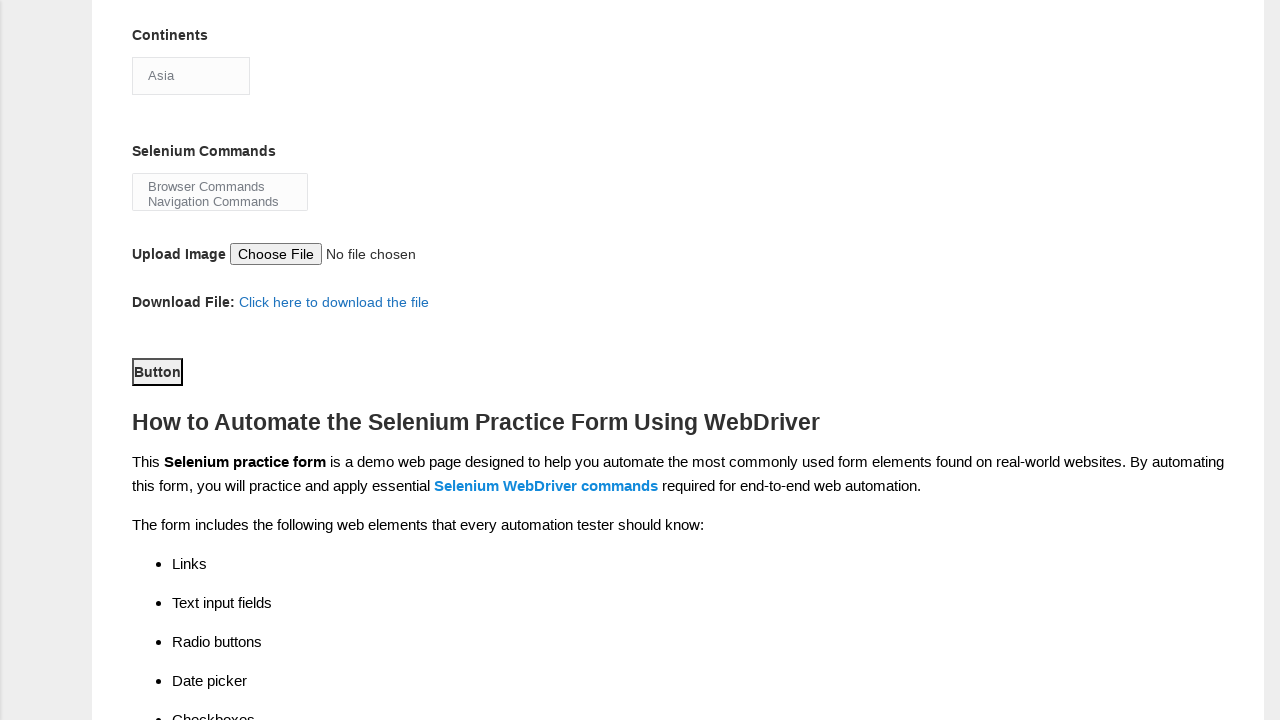

Found 2 gender radio button(s)
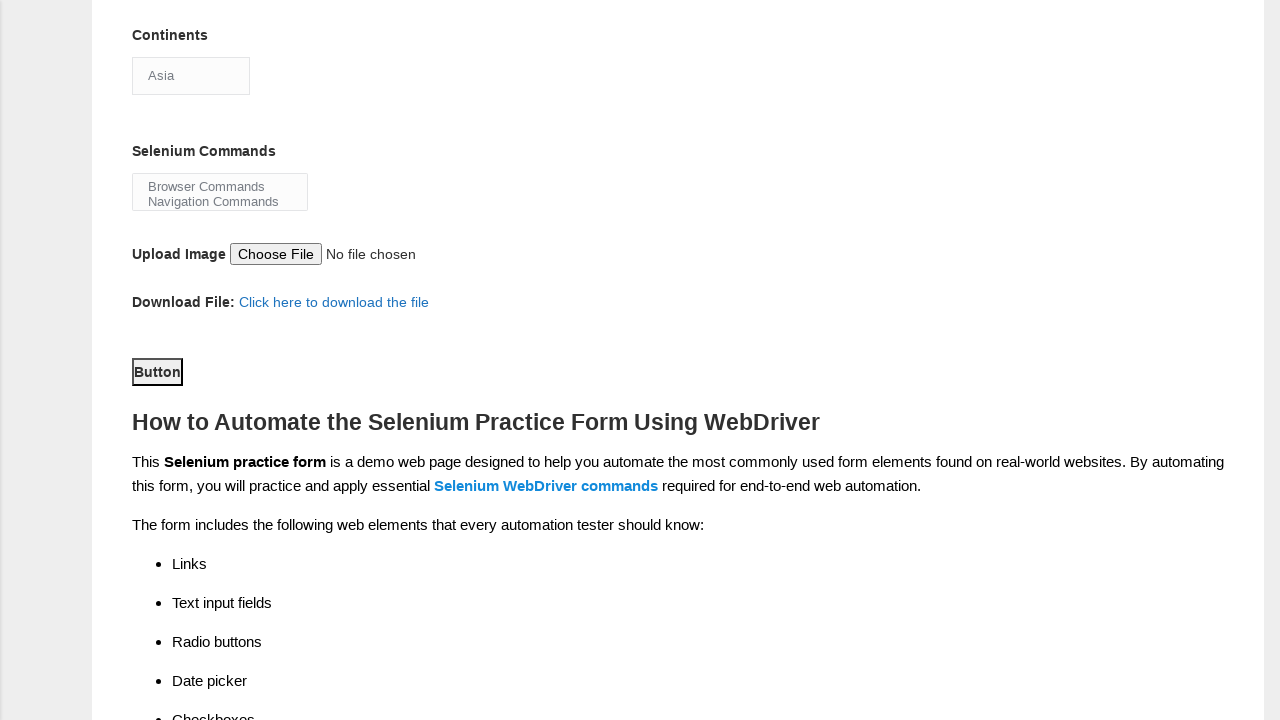

Retrieved gender radio button at index 0
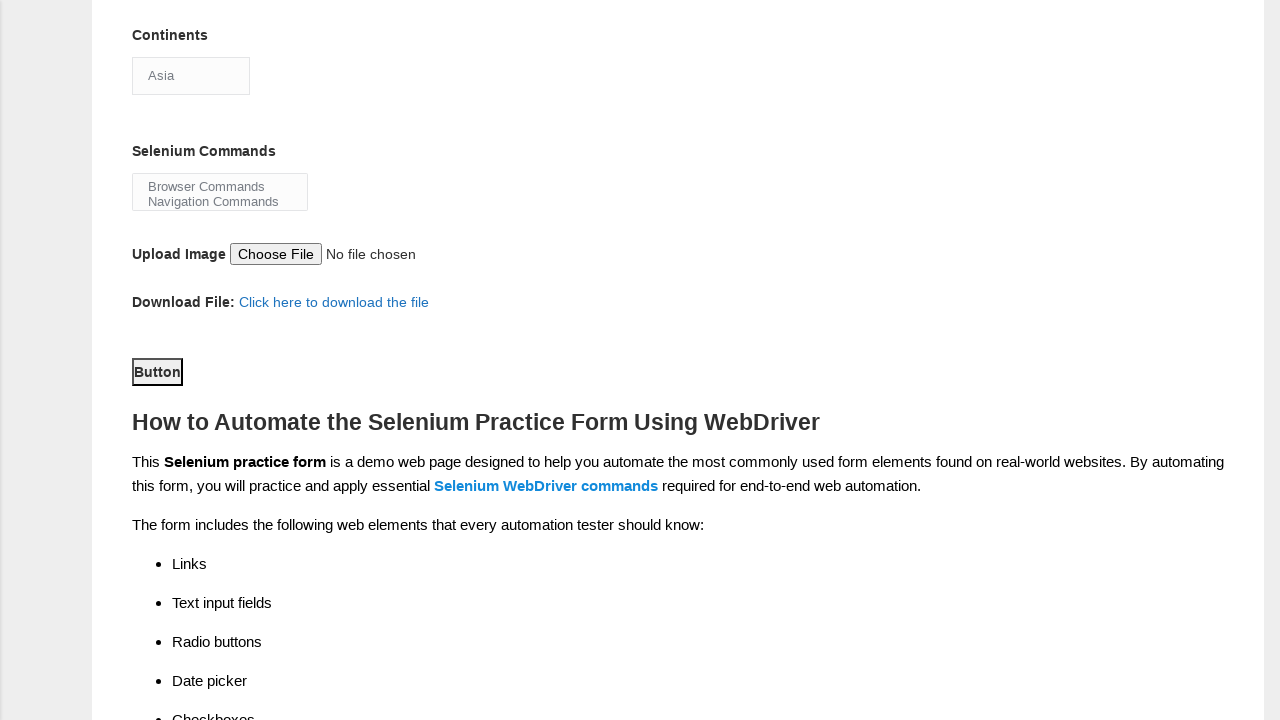

Retrieved gender radio button at index 1
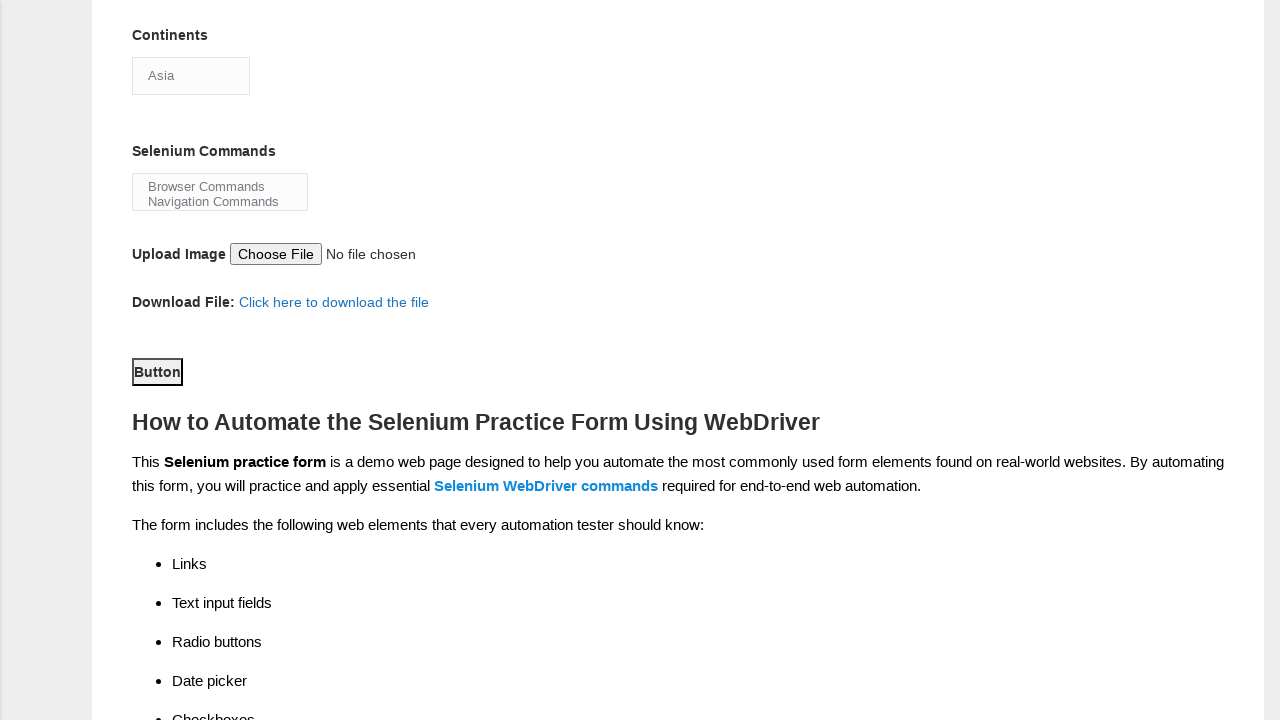

Clicked the Female radio button at (285, 360) on input[name='sex'] >> nth=1
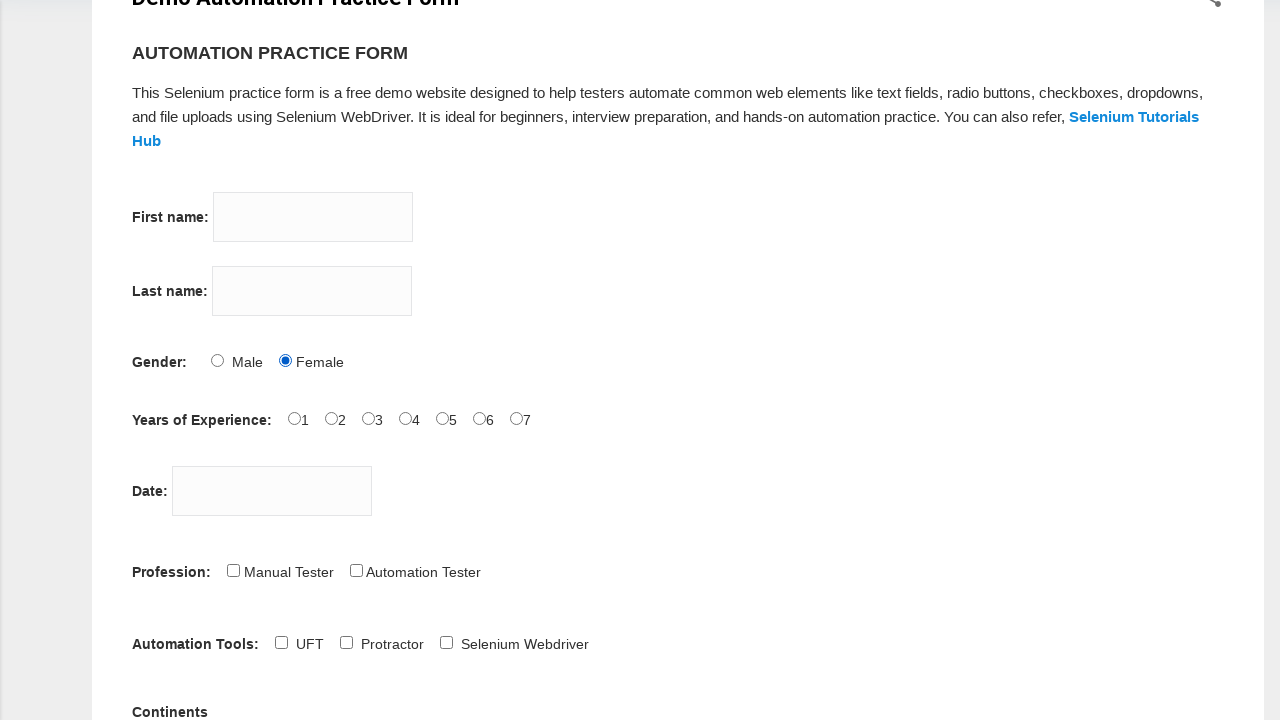

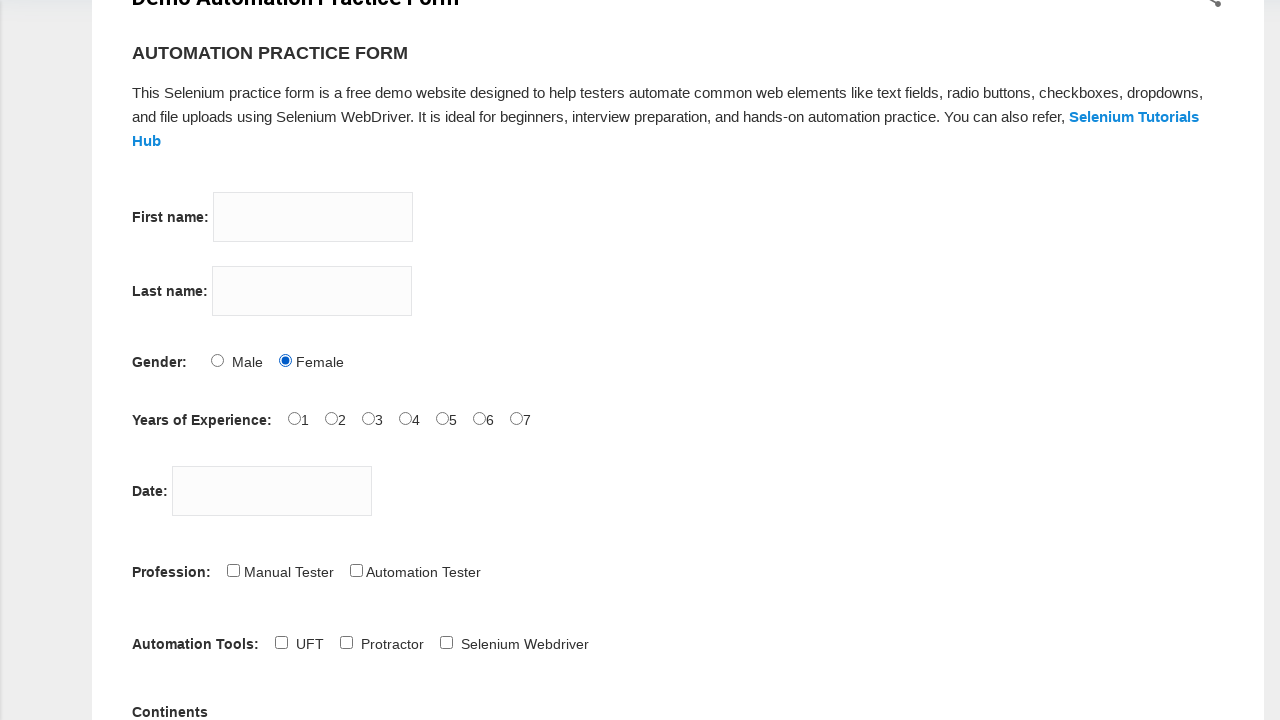